Tests various dropdown selection functionalities including single select by visible text, multi-select by value, select by index, and verifying selected options on a dropdown practice page.

Starting URL: https://letcode.in/dropdowns

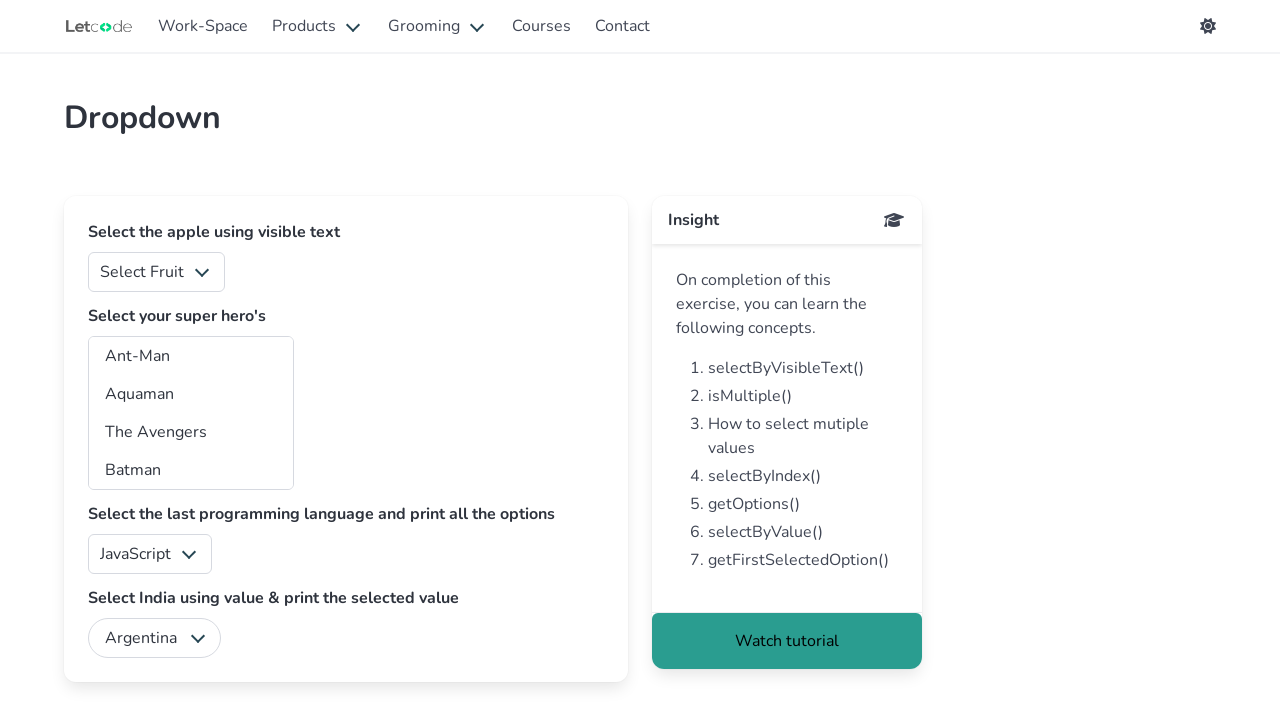

Selected 'Apple' from fruits dropdown by visible text on #fruits
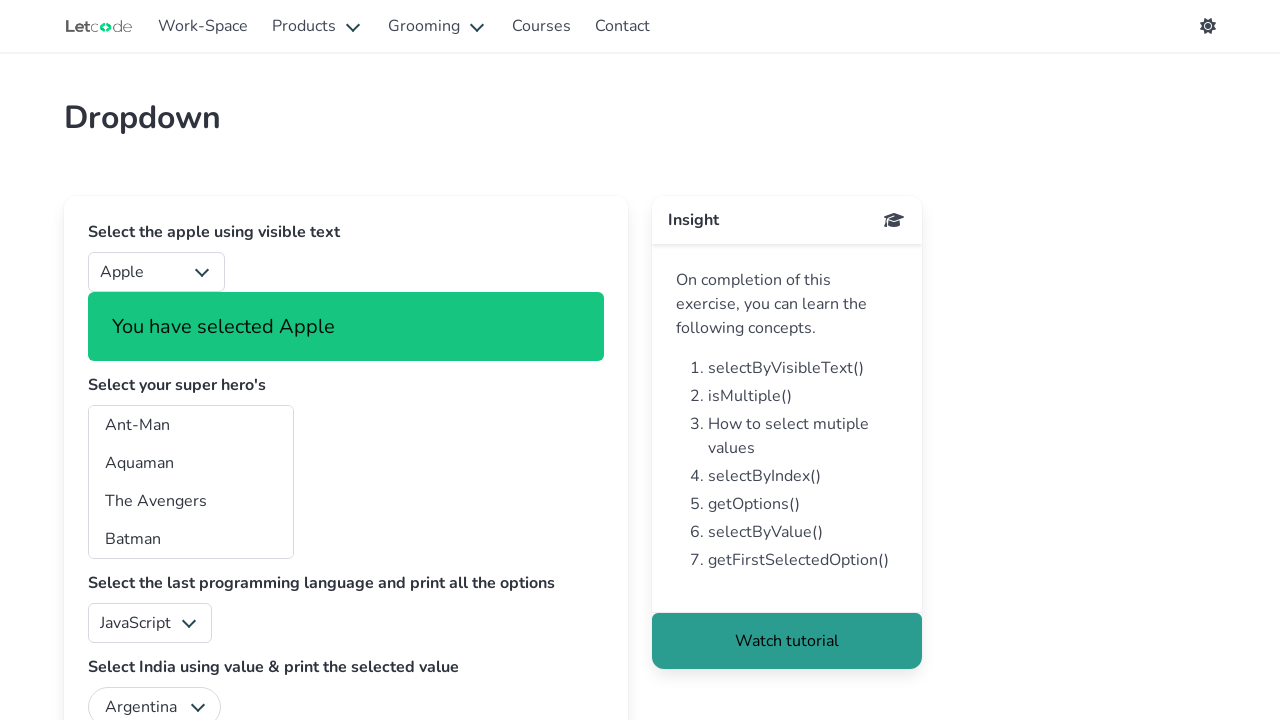

Multi-selected superheros with values 'aq' and 'bp' on #superheros
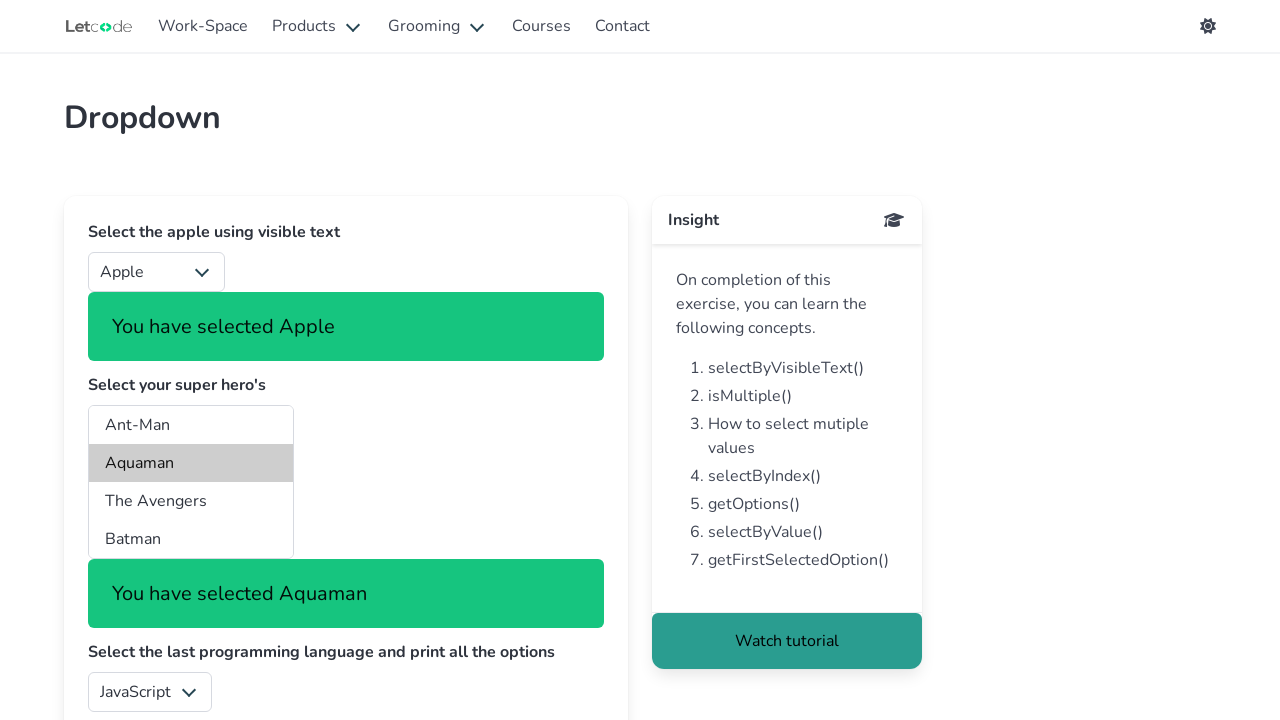

Selected programming language at index 4 on #lang
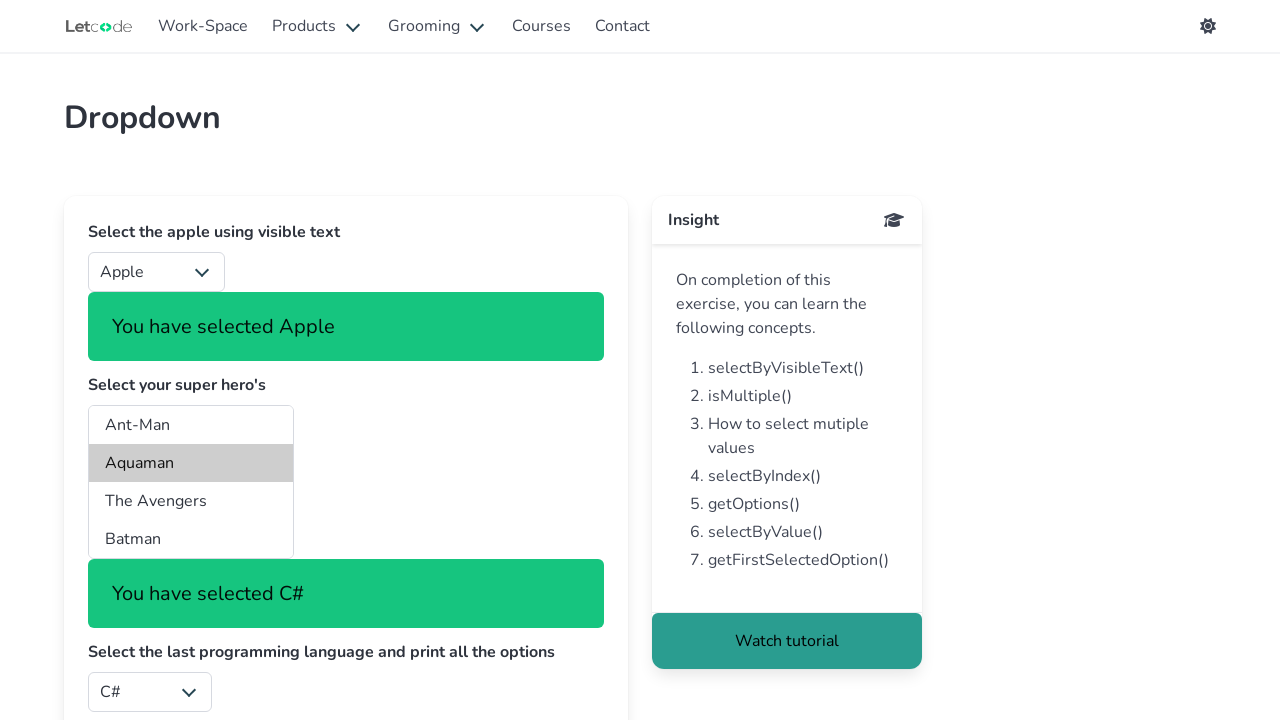

Selected 'India' from country dropdown by visible text on #country
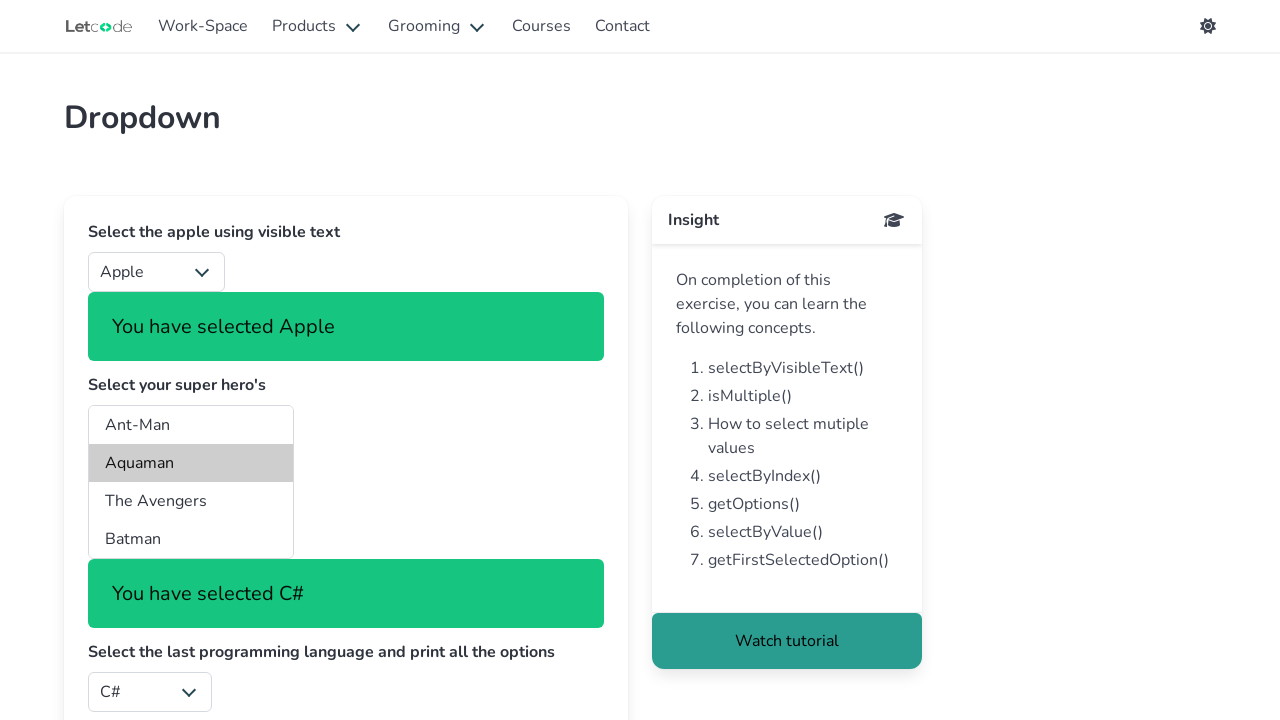

Waited 500ms to ensure all selections are complete
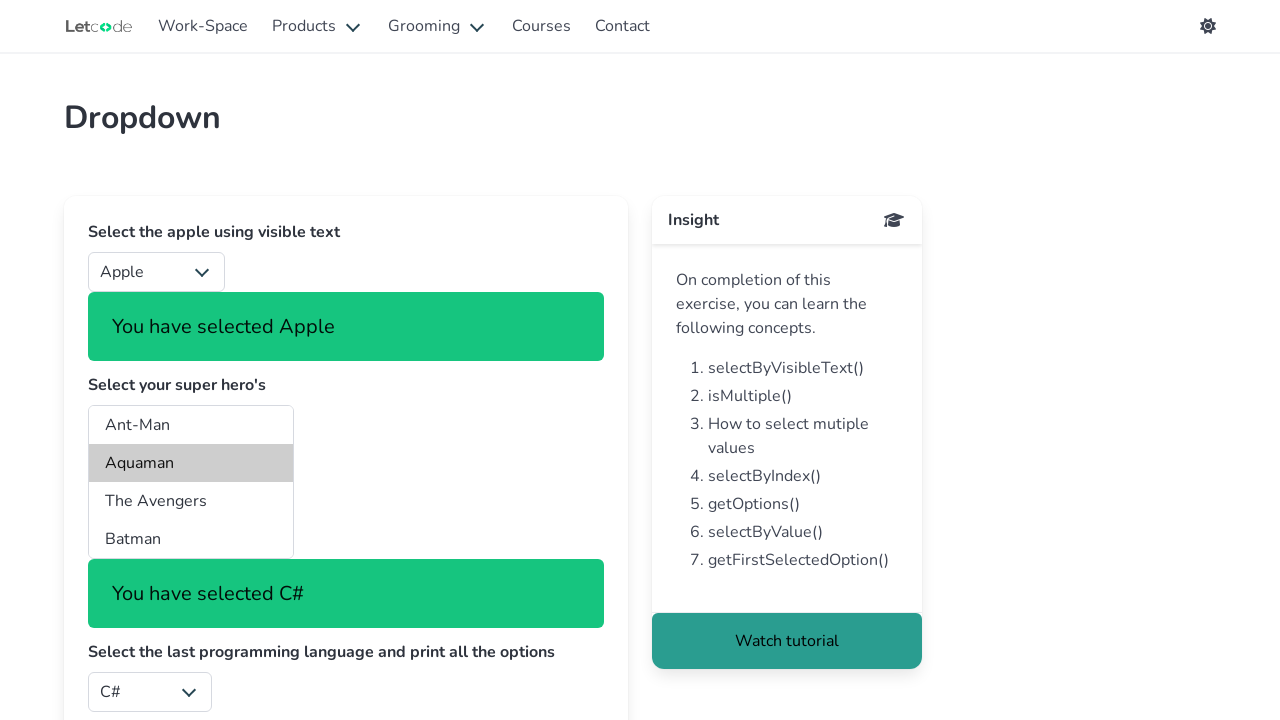

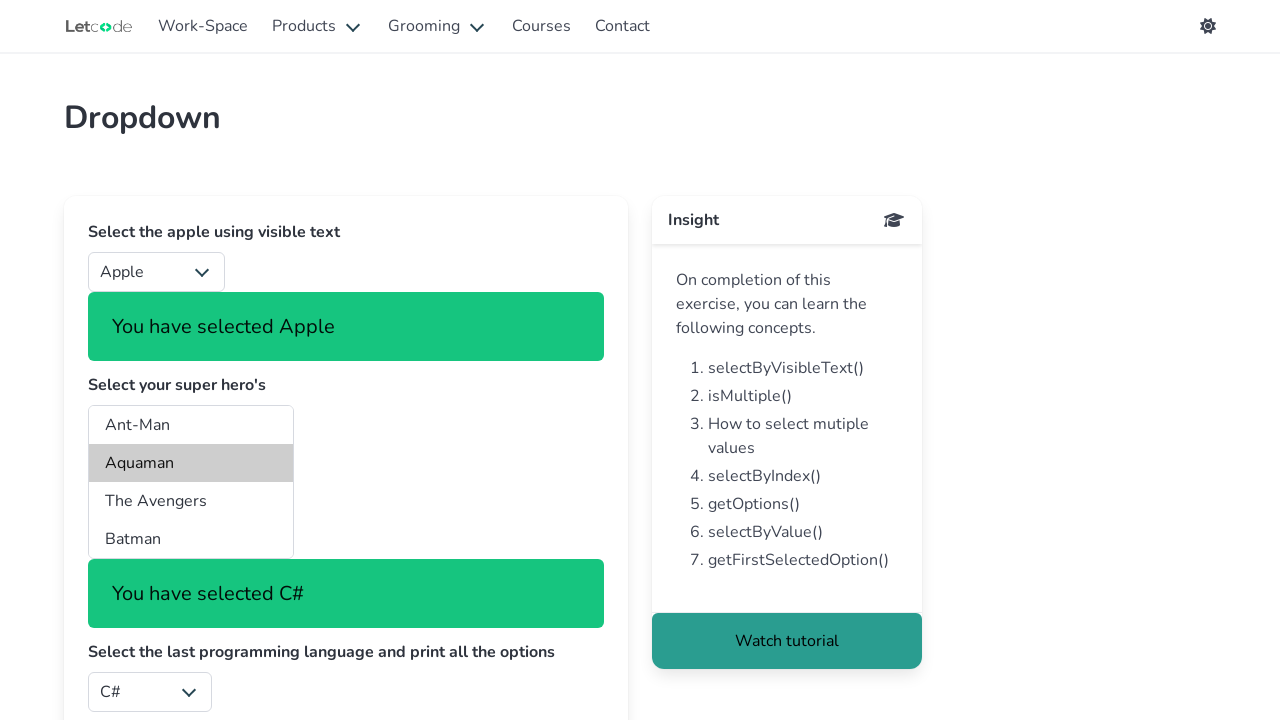